Tests the registration form by clicking a button, filling first name and last name fields, and checking a checkbox

Starting URL: https://rahulshettyacademy.com/client

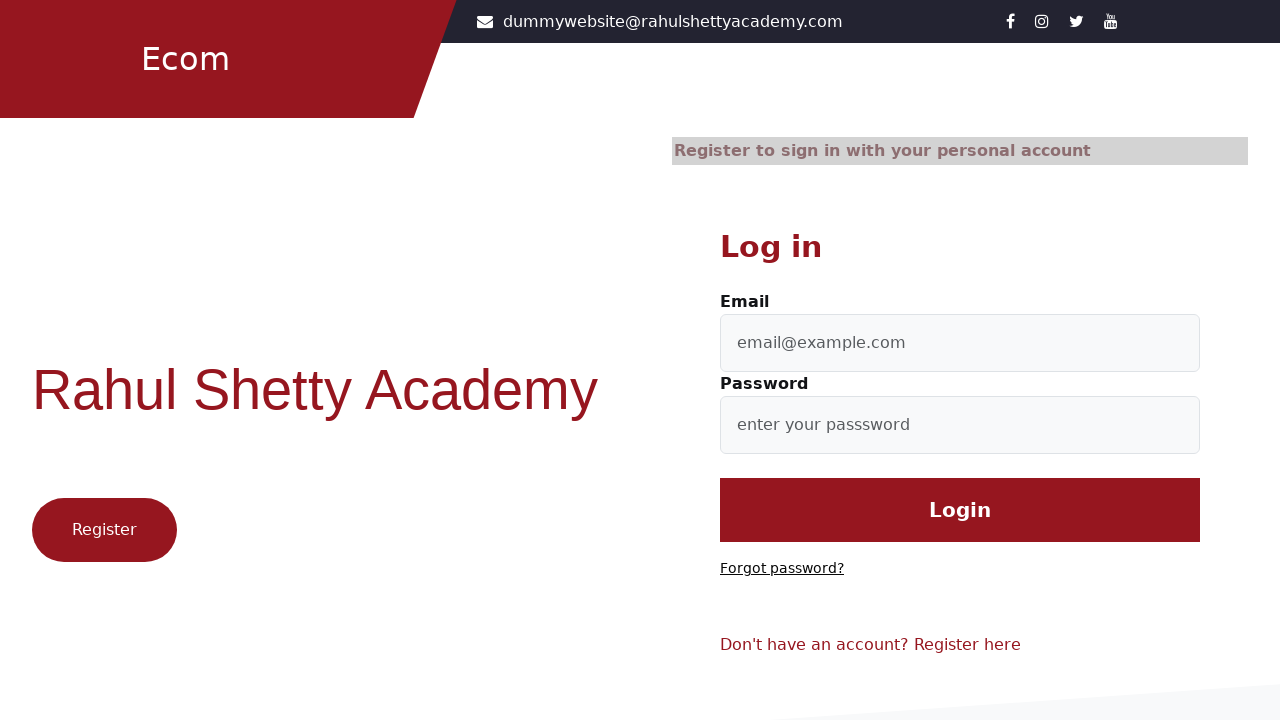

Clicked register/signup button at (104, 530) on .btn1
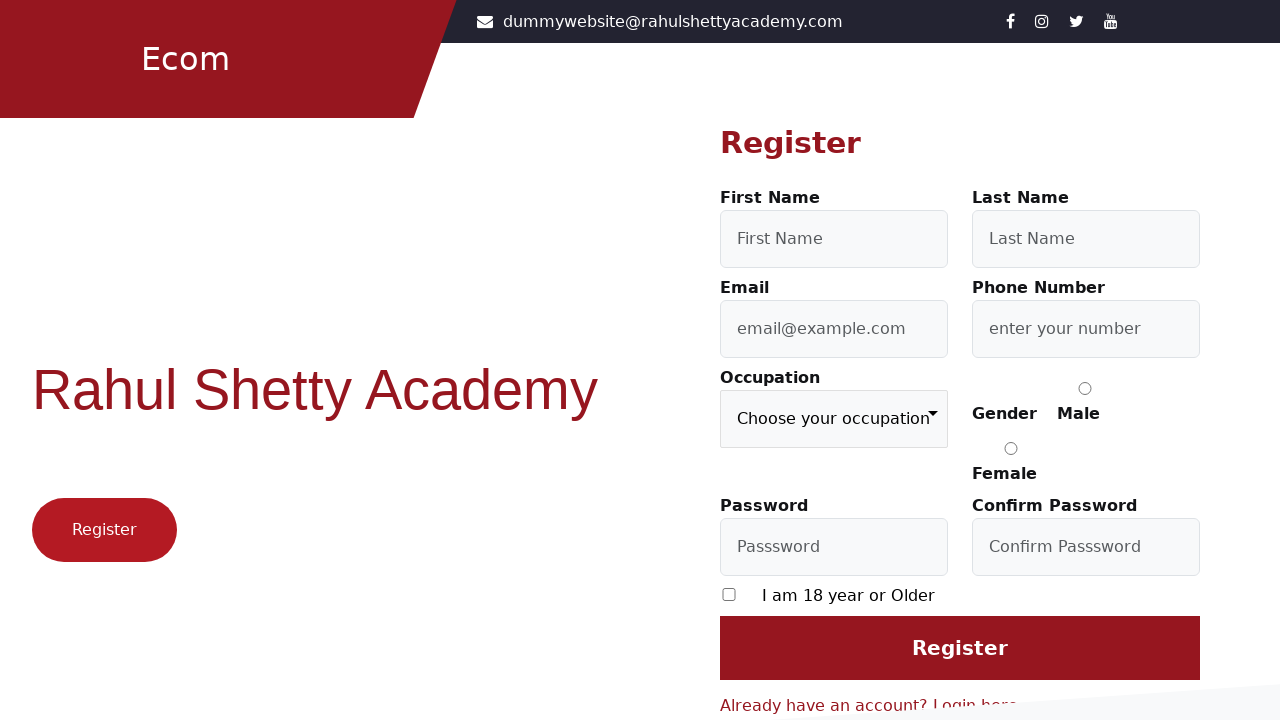

Filled first name field with 'First' on #firstName
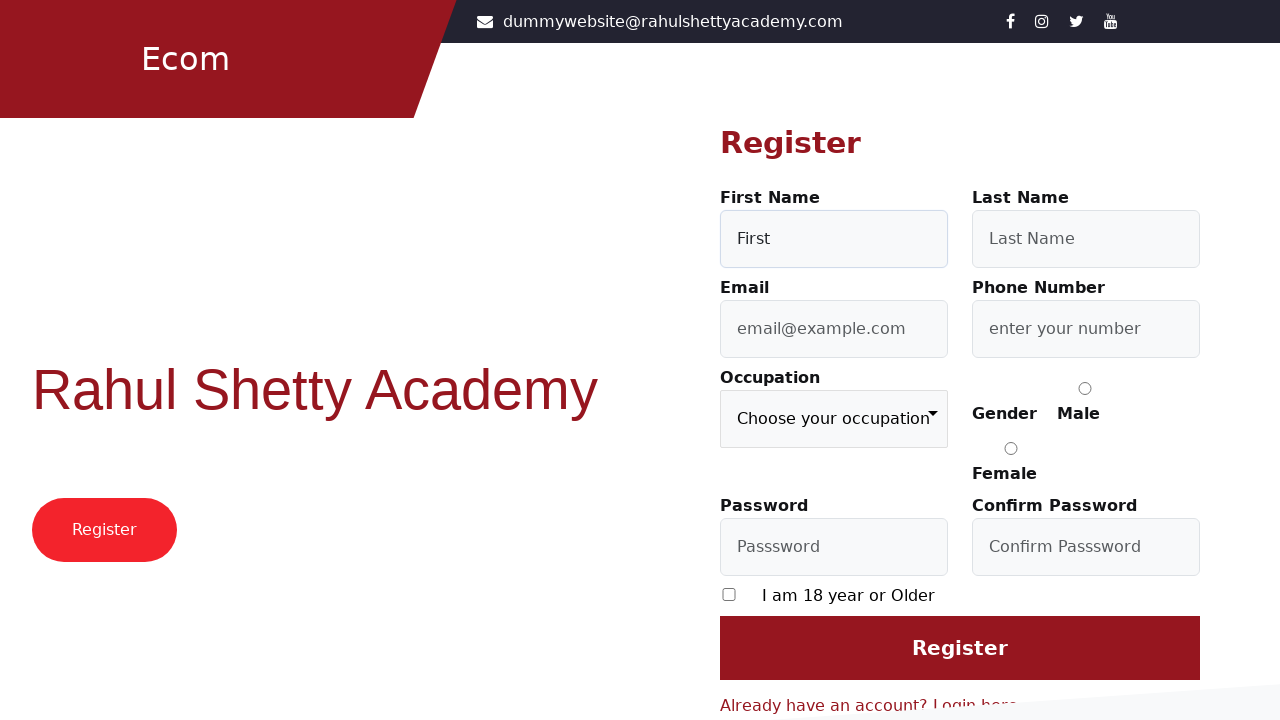

Filled last name field with 'Last' on #lastName
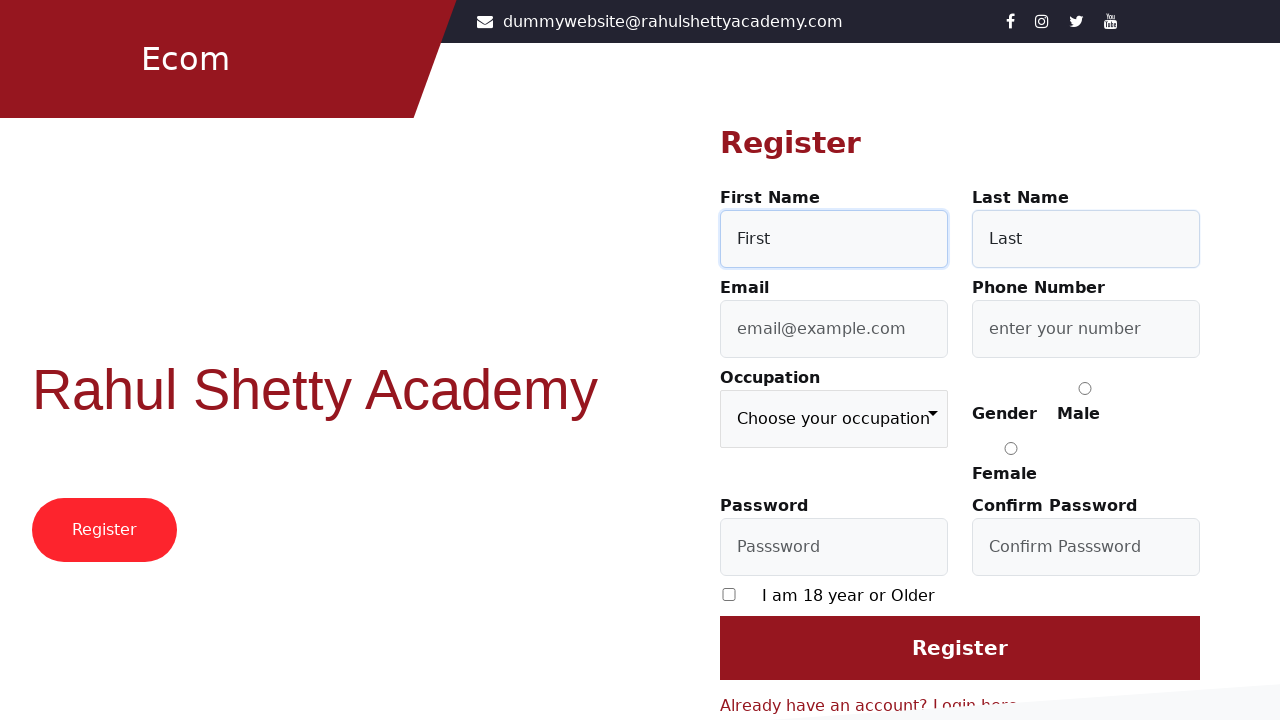

Checked the checkbox at (729, 594) on [type='checkbox']
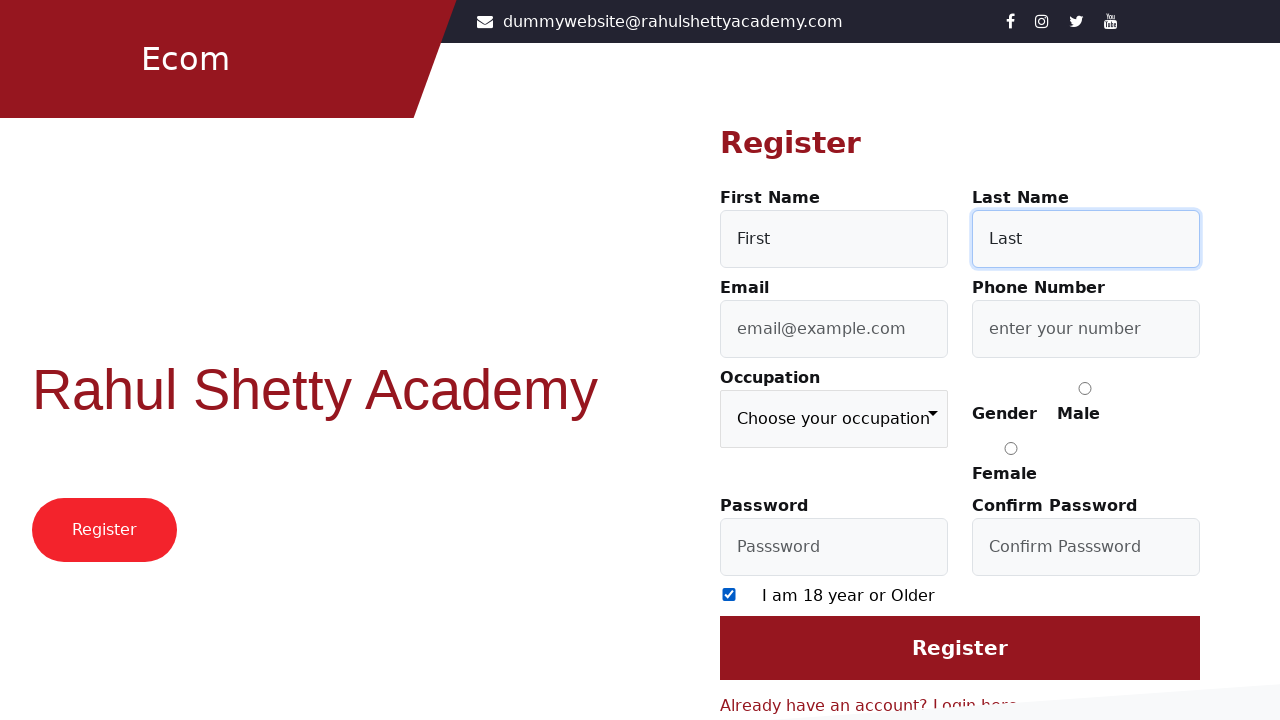

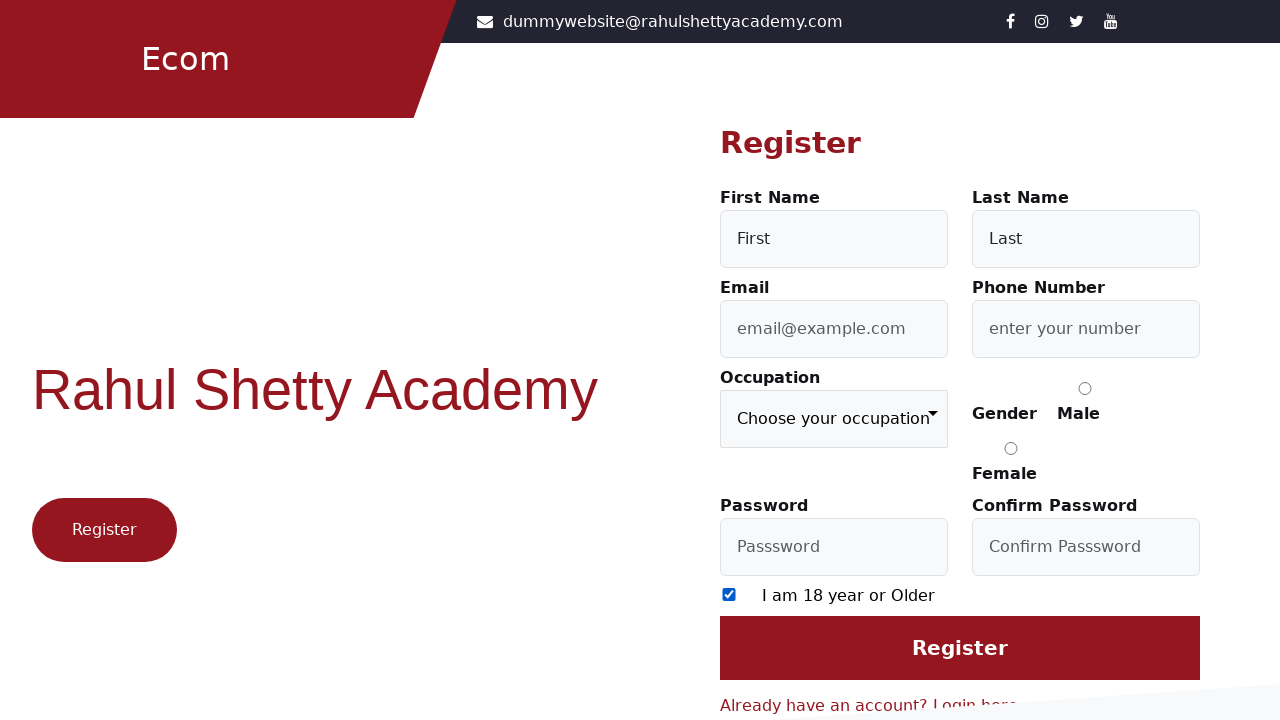